Navigates to W3Schools form inputs page and verifies the state of a checkbox

Starting URL: http://www.w3schools.com/html/html_form_input_types.asp

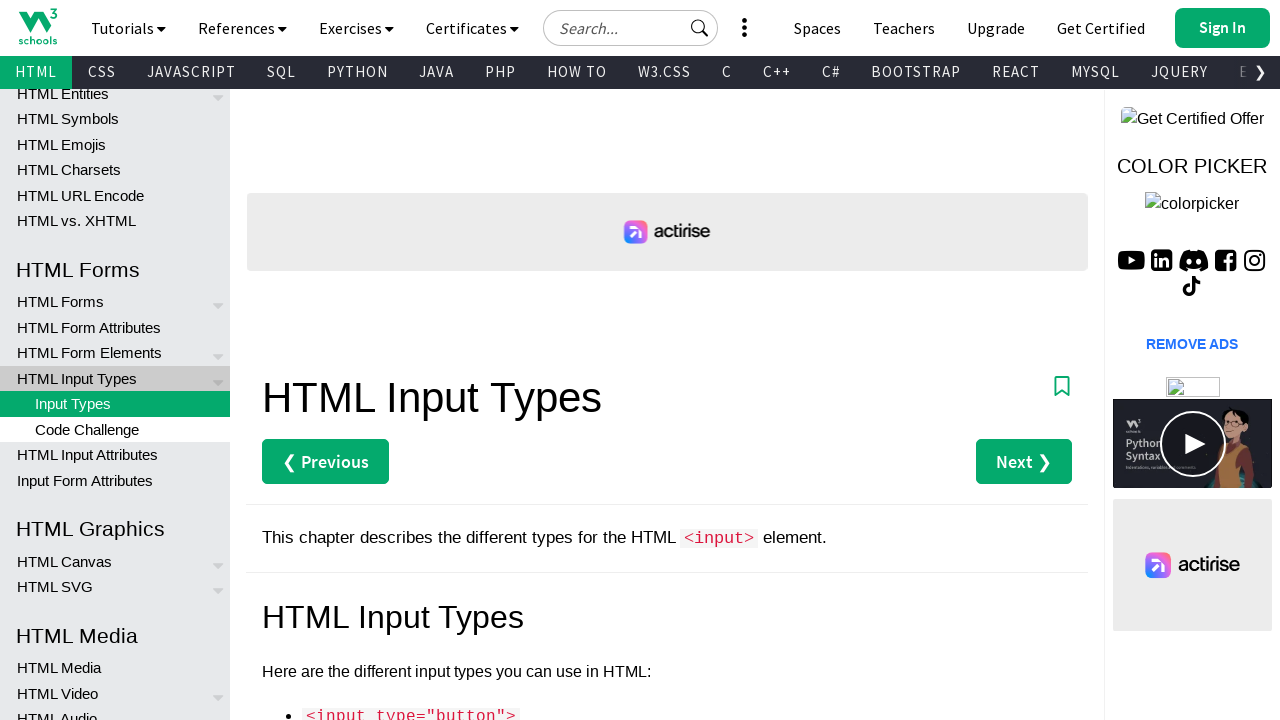

Navigated to W3Schools HTML form input types page
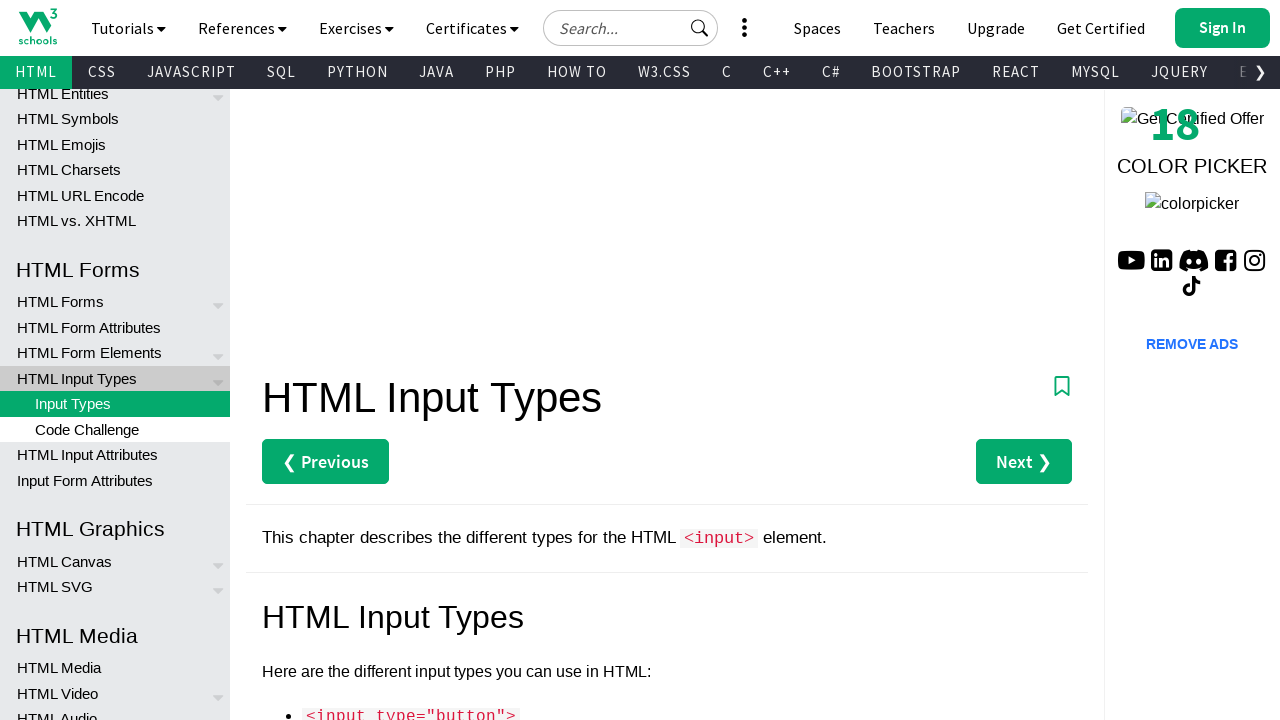

Waited for checkbox element to be present on the page
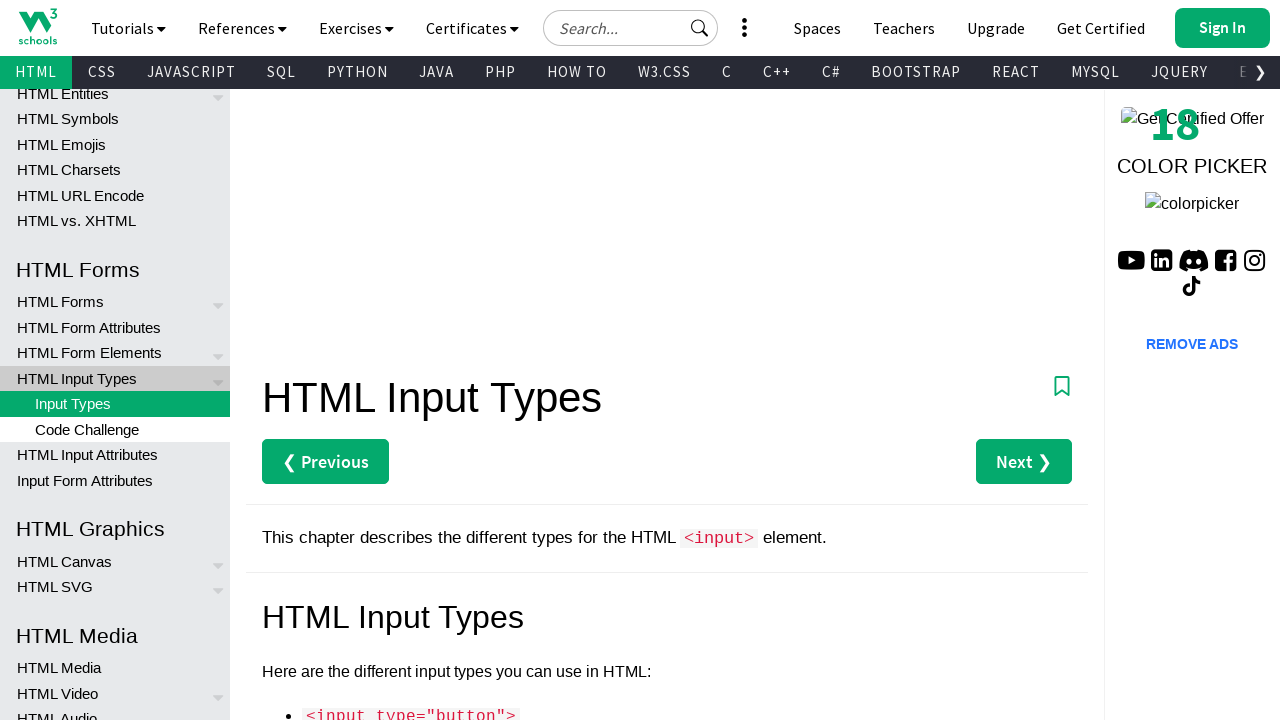

Located checkbox element with name 'vehicle1'
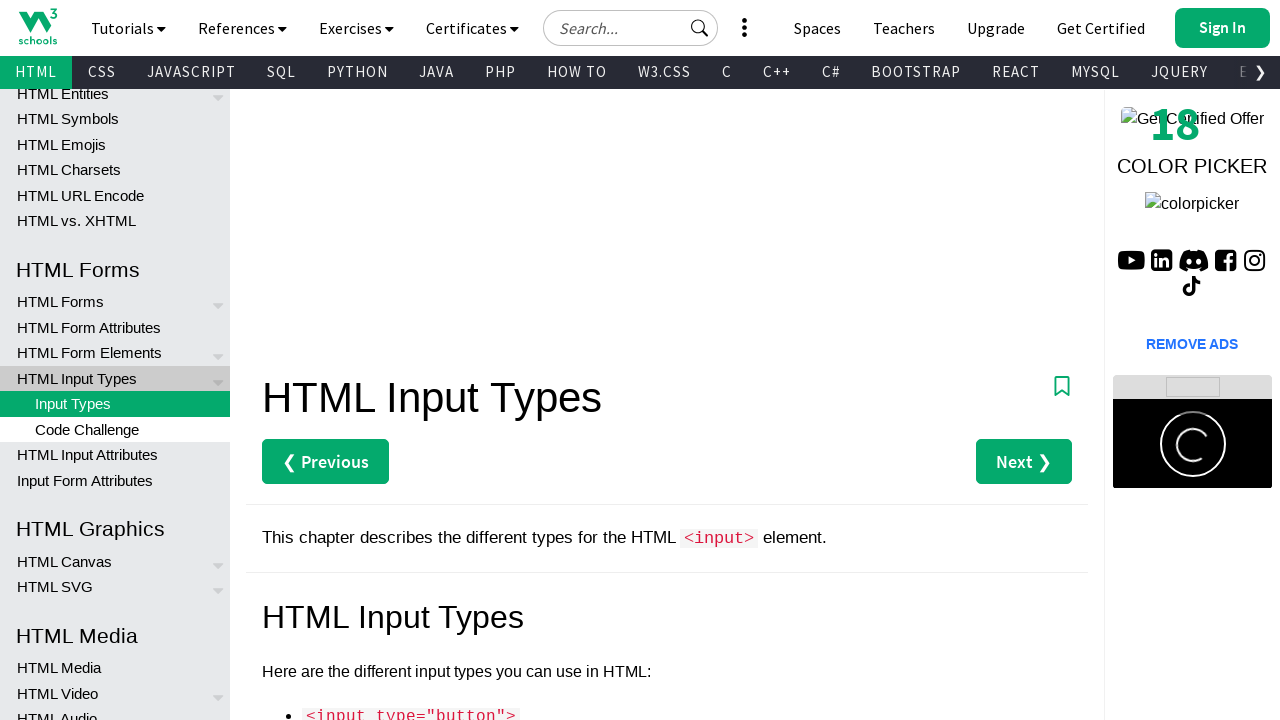

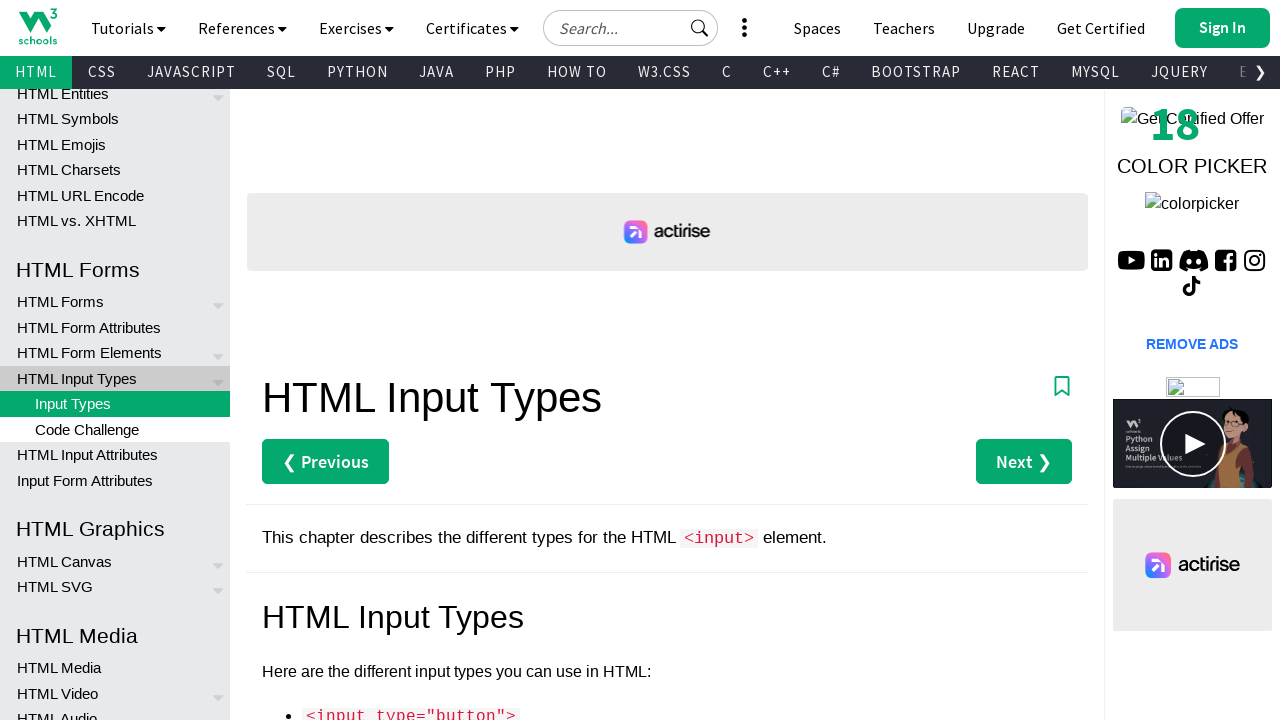